Navigates to Endava website and attempts to find an invalid element to trigger screenshot capture

Starting URL: https://endava.com

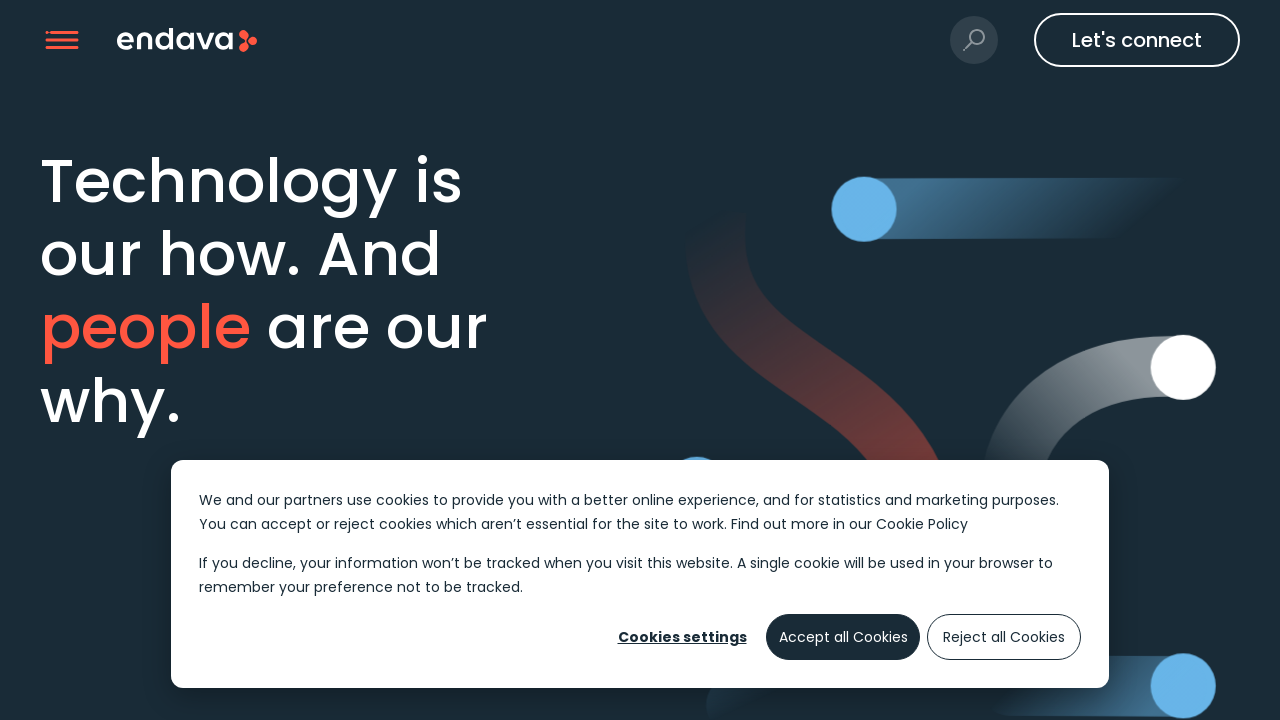

Navigated to Endava website
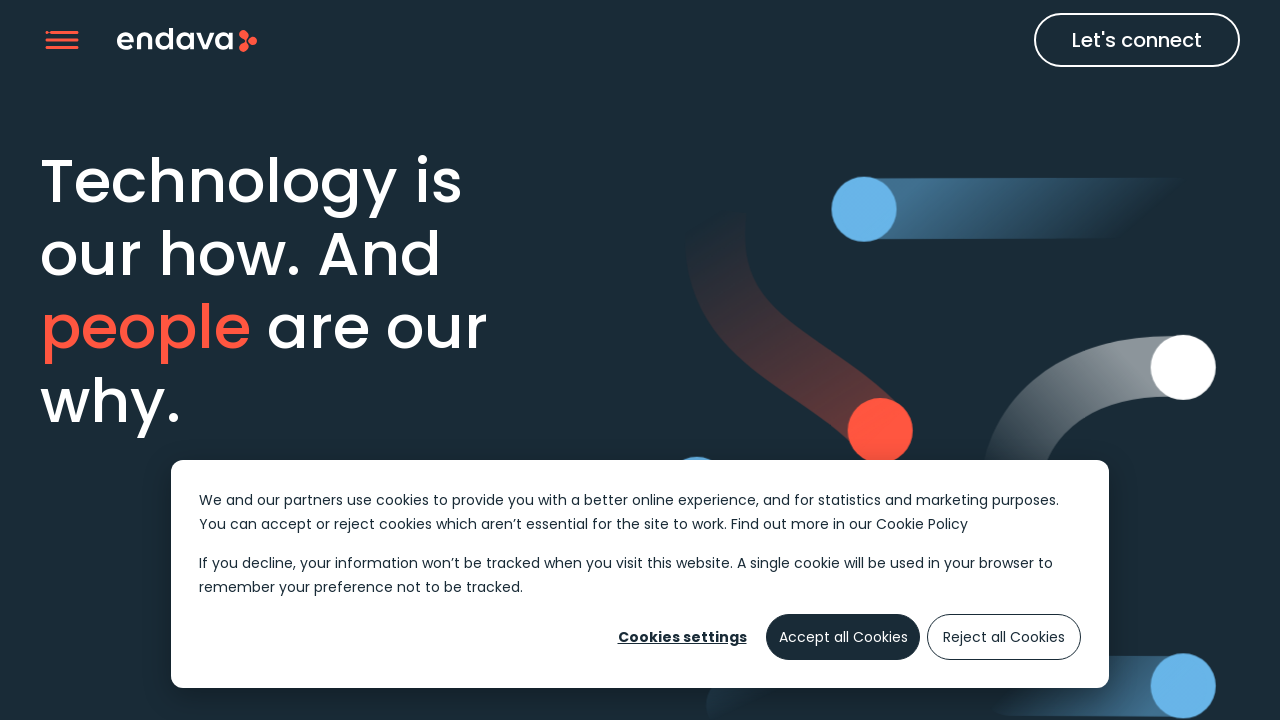

Attempted to click invalid element and captured screenshot after failure on #invalid
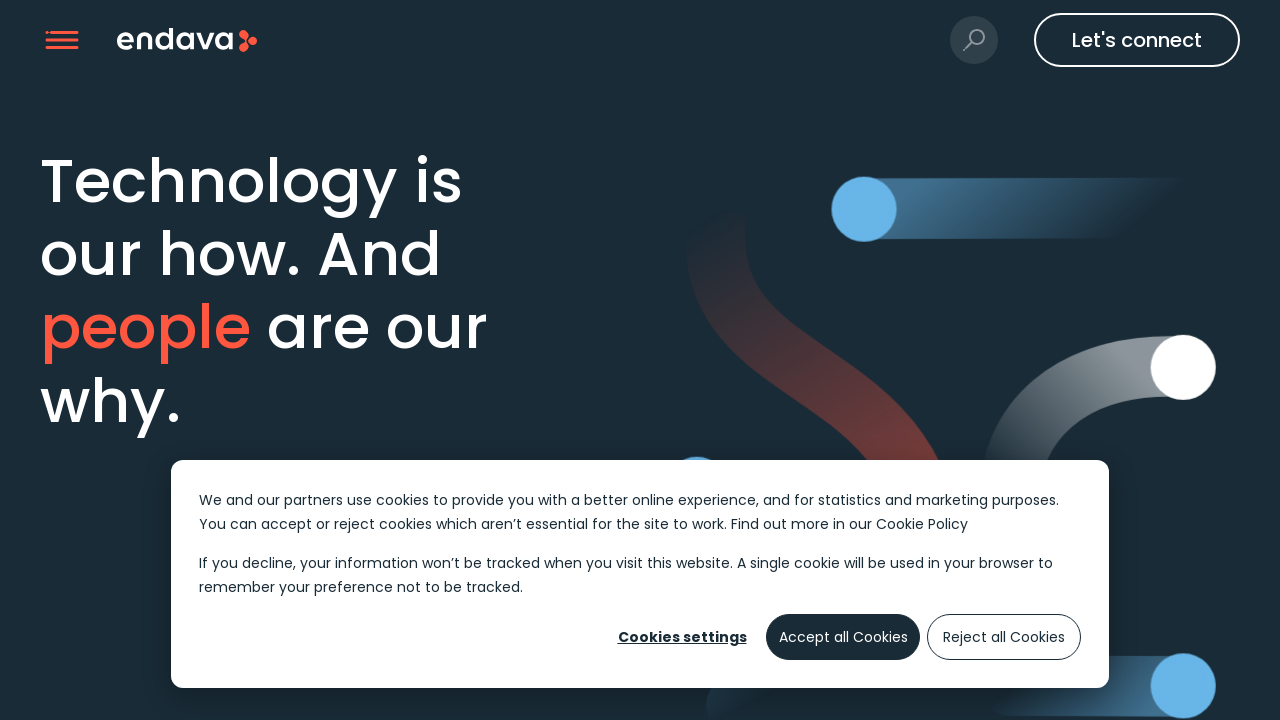

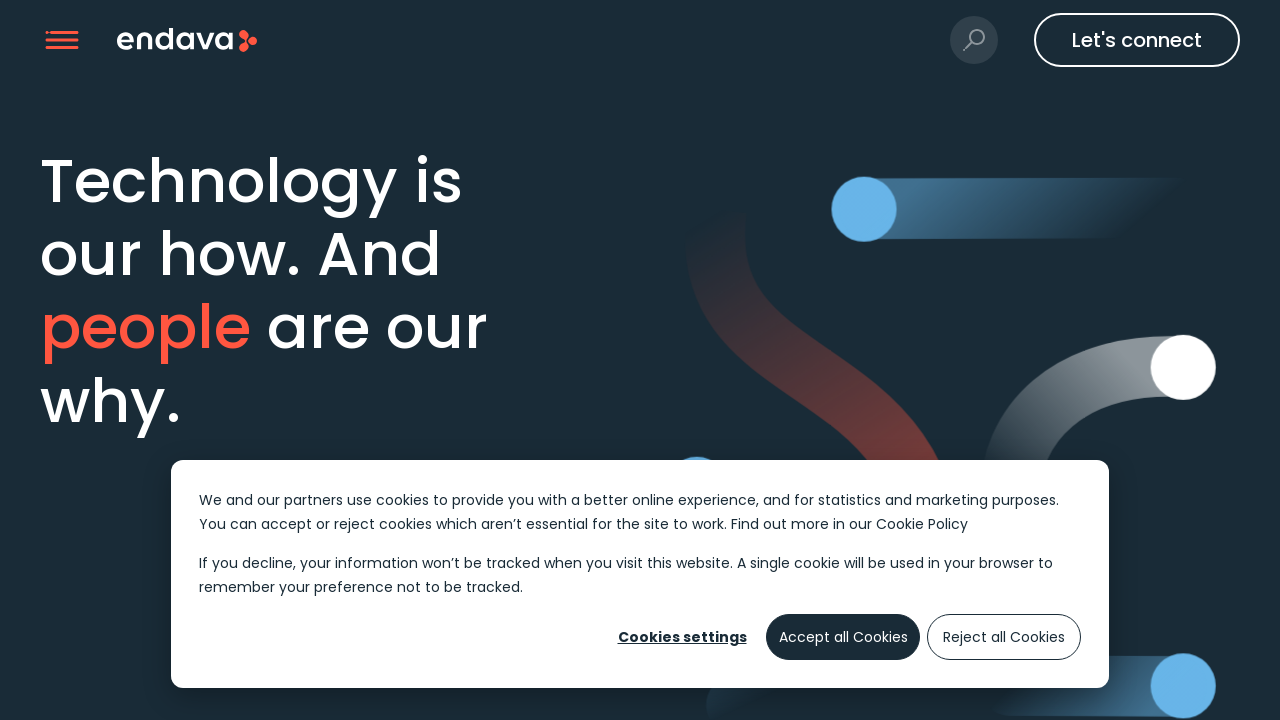